Tests registration form by filling in first name and last name fields

Starting URL: http://demo.automationtesting.in/Register.html

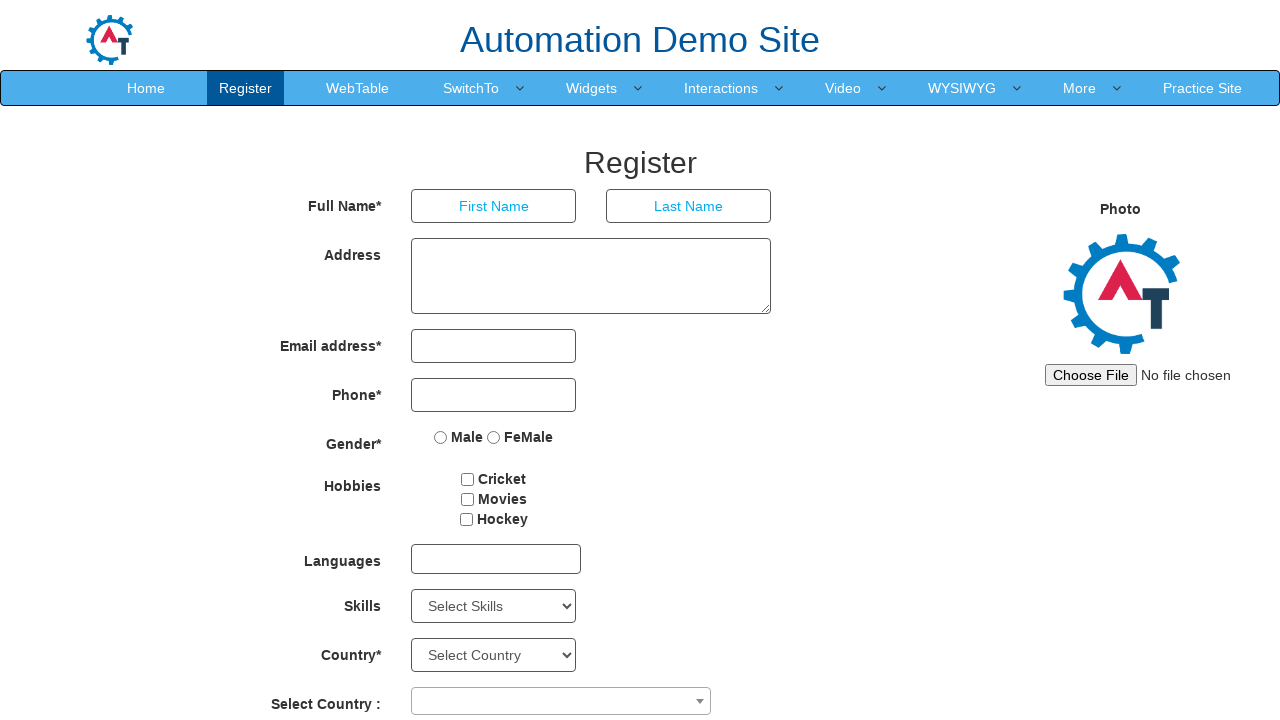

Filled first name field with 'Babu' on //input[@placeholder='First Name']
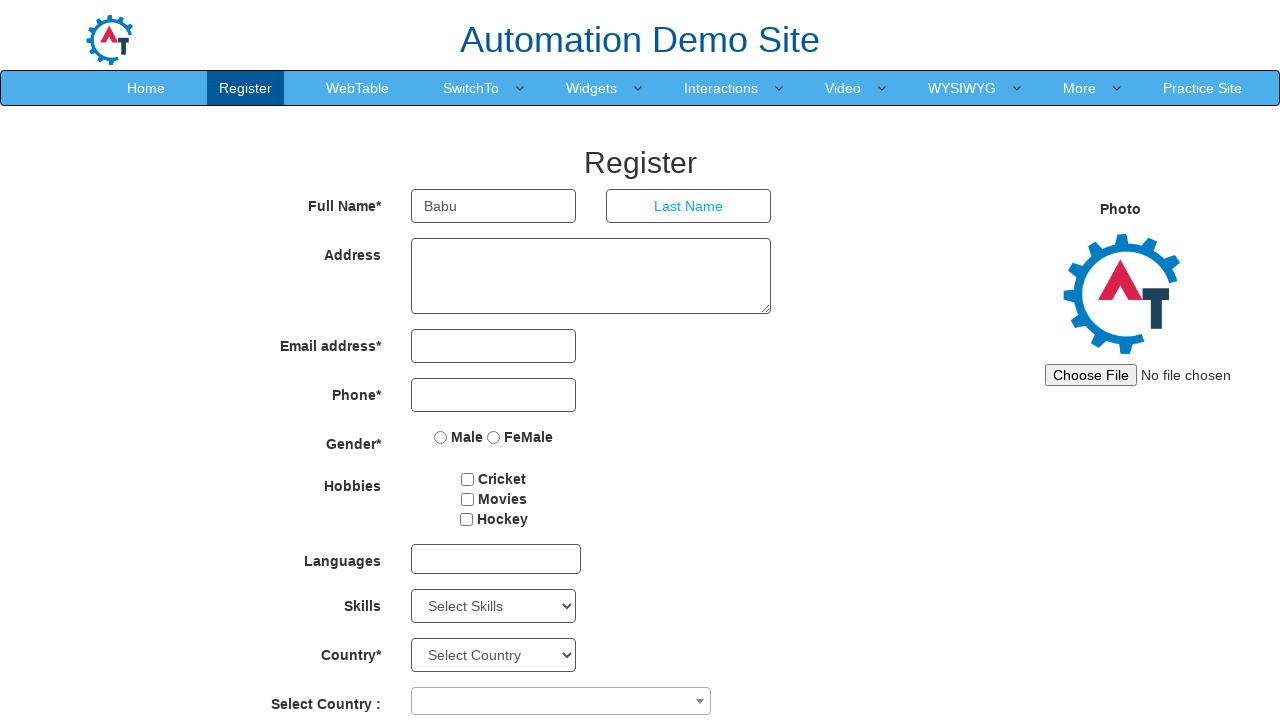

Filled last name field with 'Rao' on //input[@placeholder='Last Name']
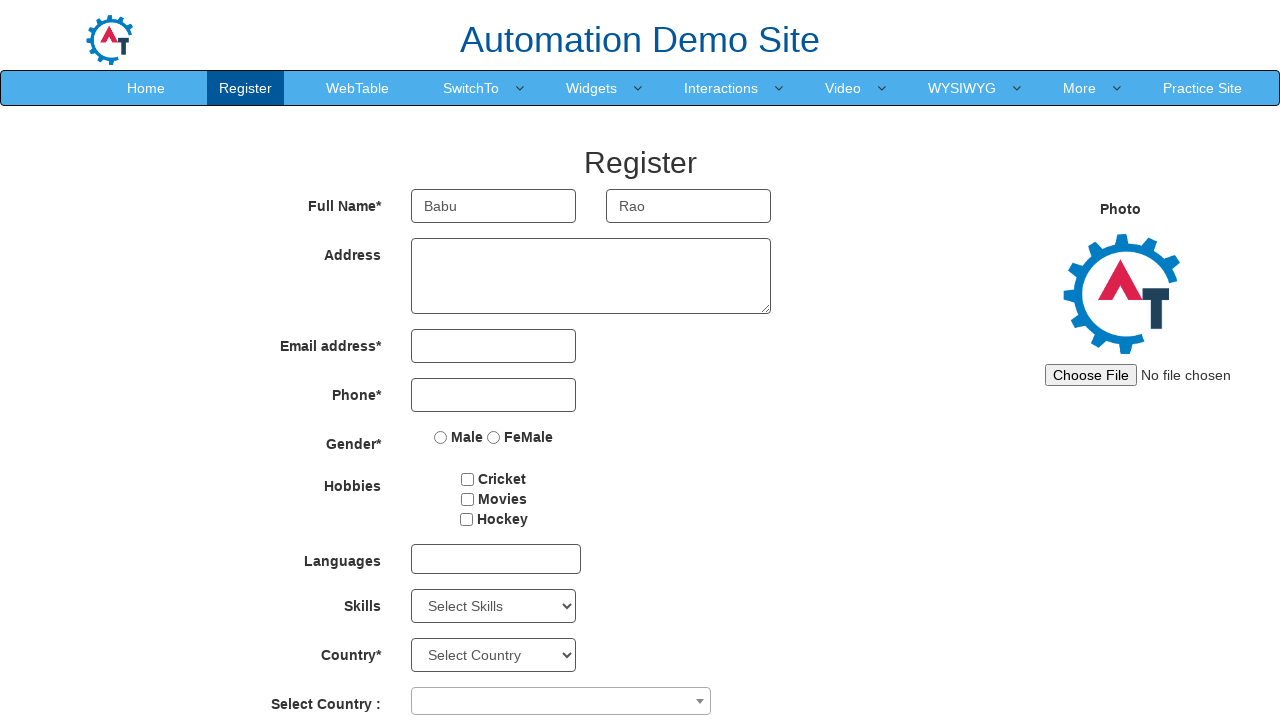

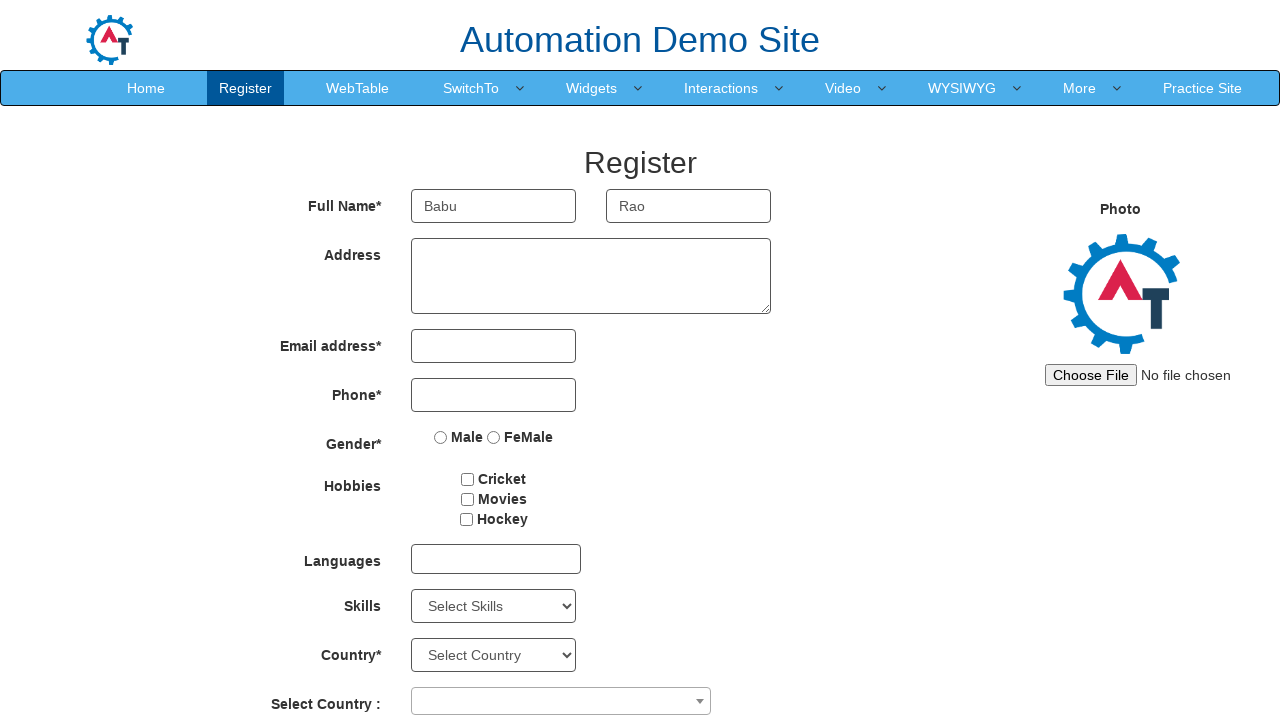